Tests handling JS Alert dialog by clicking a button and accepting the alert

Starting URL: https://the-internet.herokuapp.com/javascript_alerts

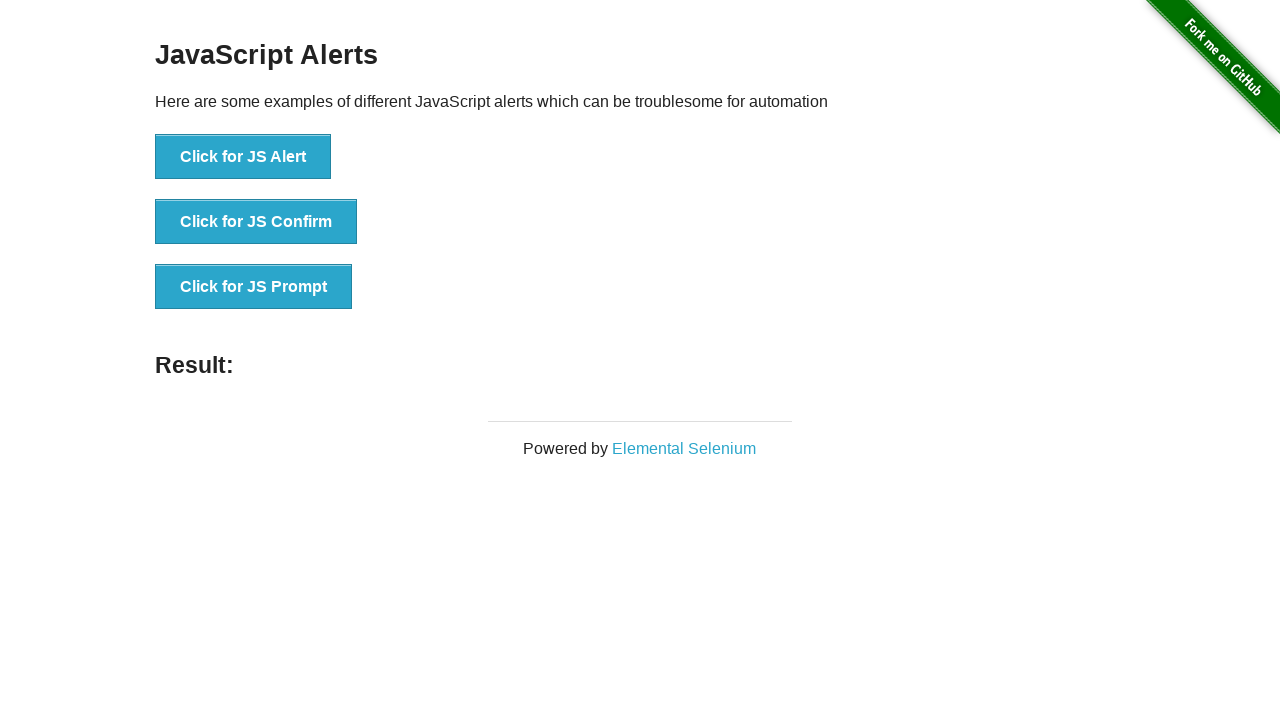

Set up dialog handler to accept alerts
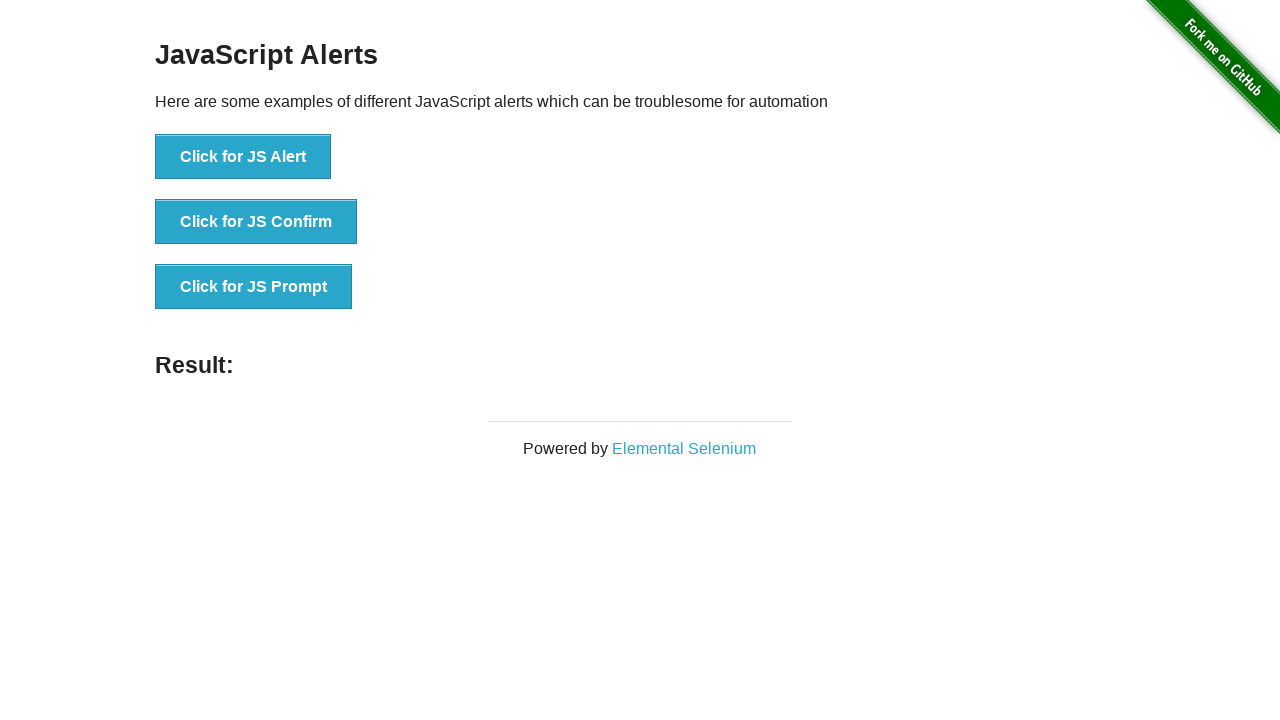

Clicked 'Click for JS Alert' button to trigger JavaScript alert at (243, 157) on button >> text=Click for JS Alert
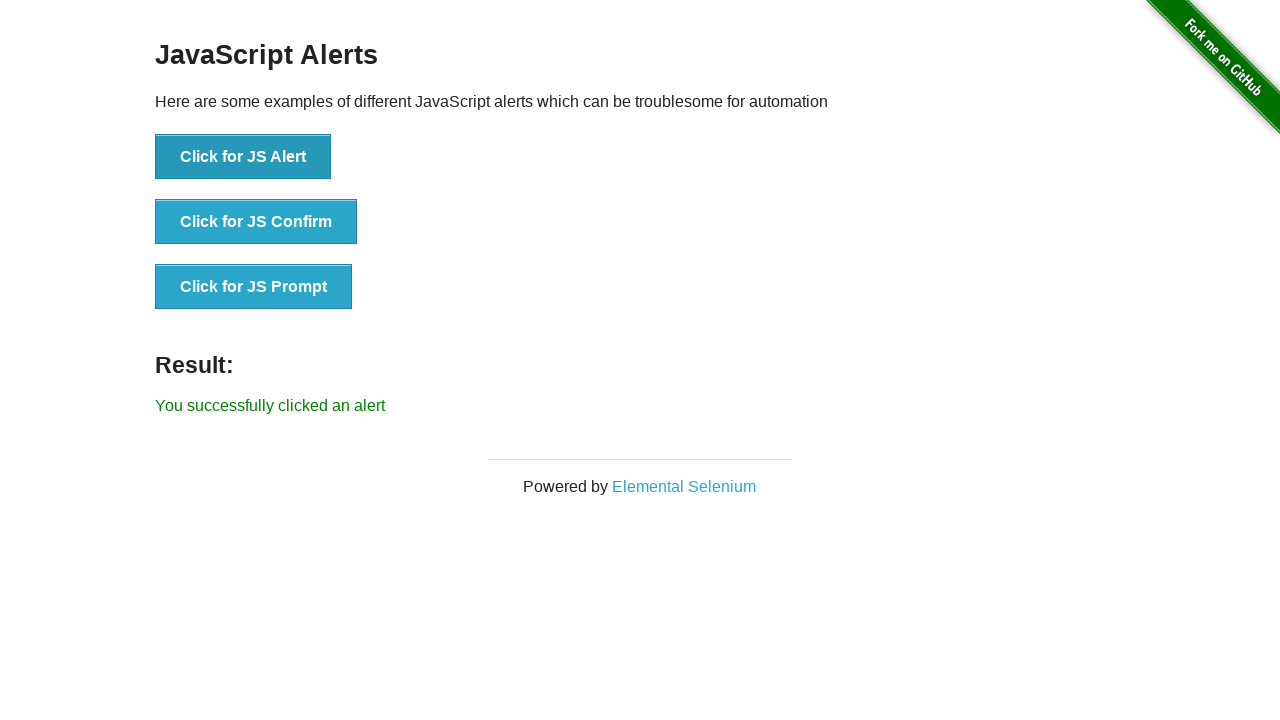

Alert was accepted and result element loaded
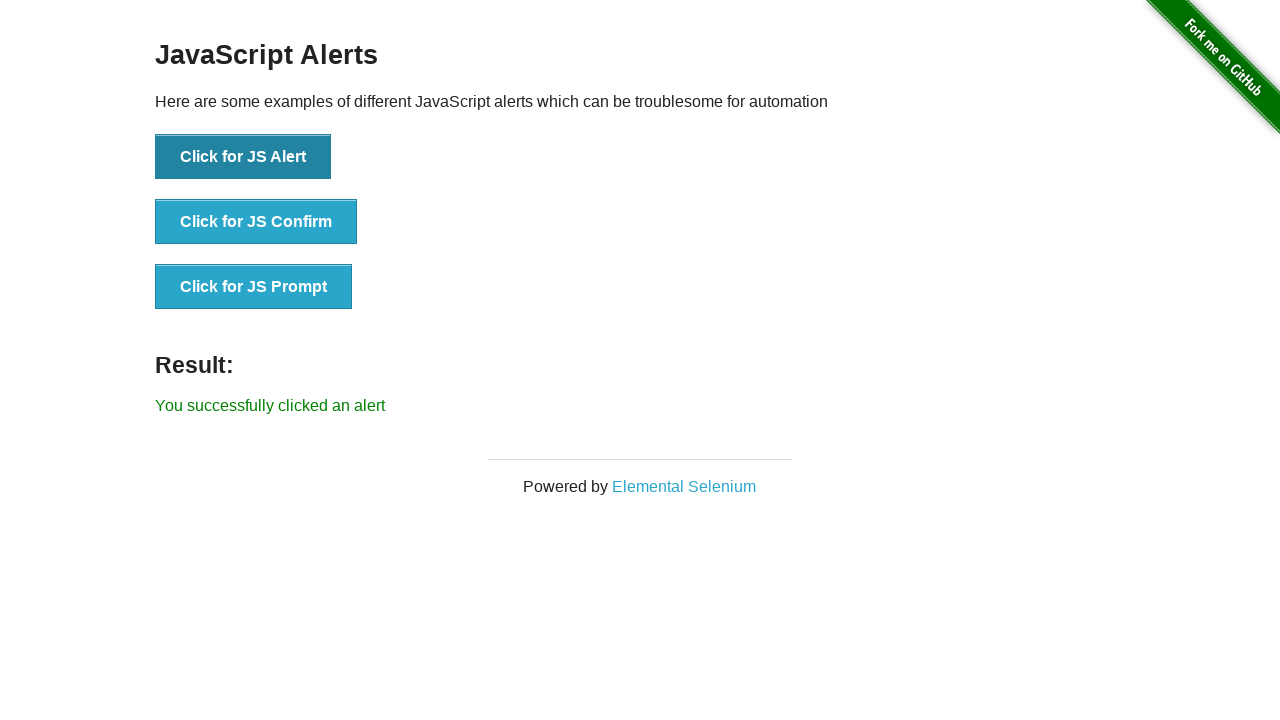

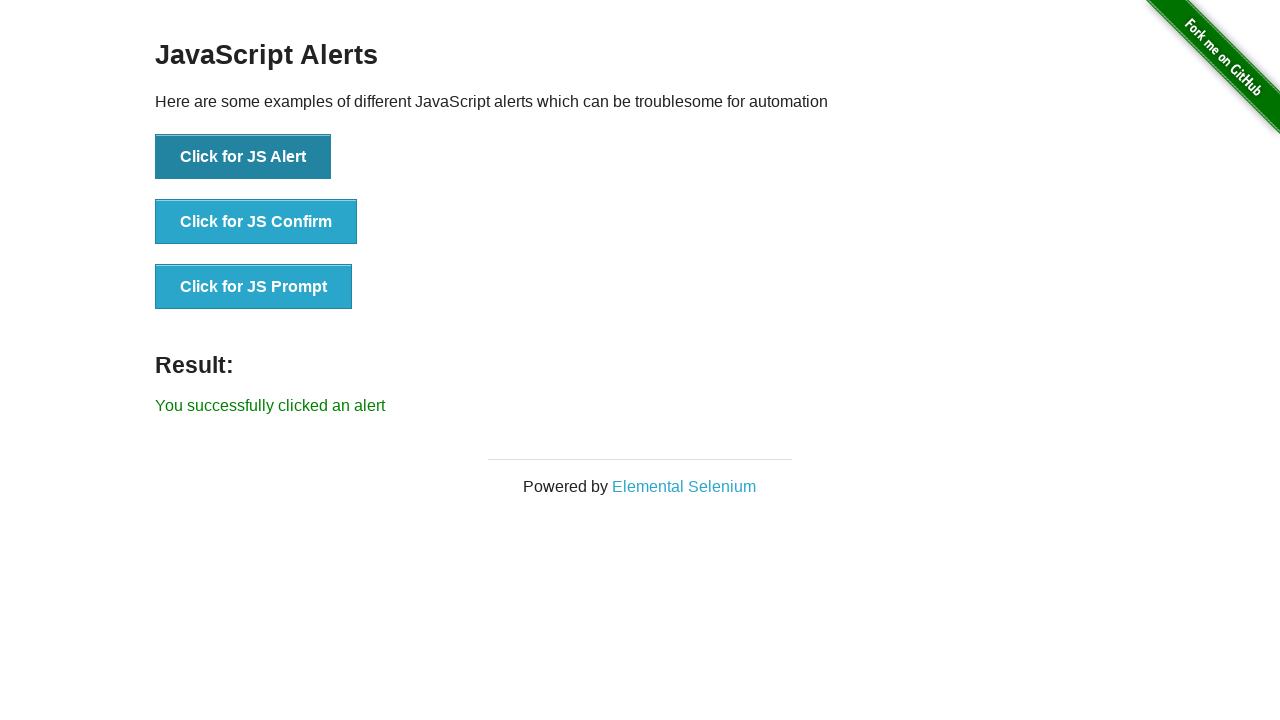